Tests navigation from the home page to the auth page by clicking the register button and verifying the URL changes to /auth

Starting URL: https://sp-frontend-6181.onrender.com

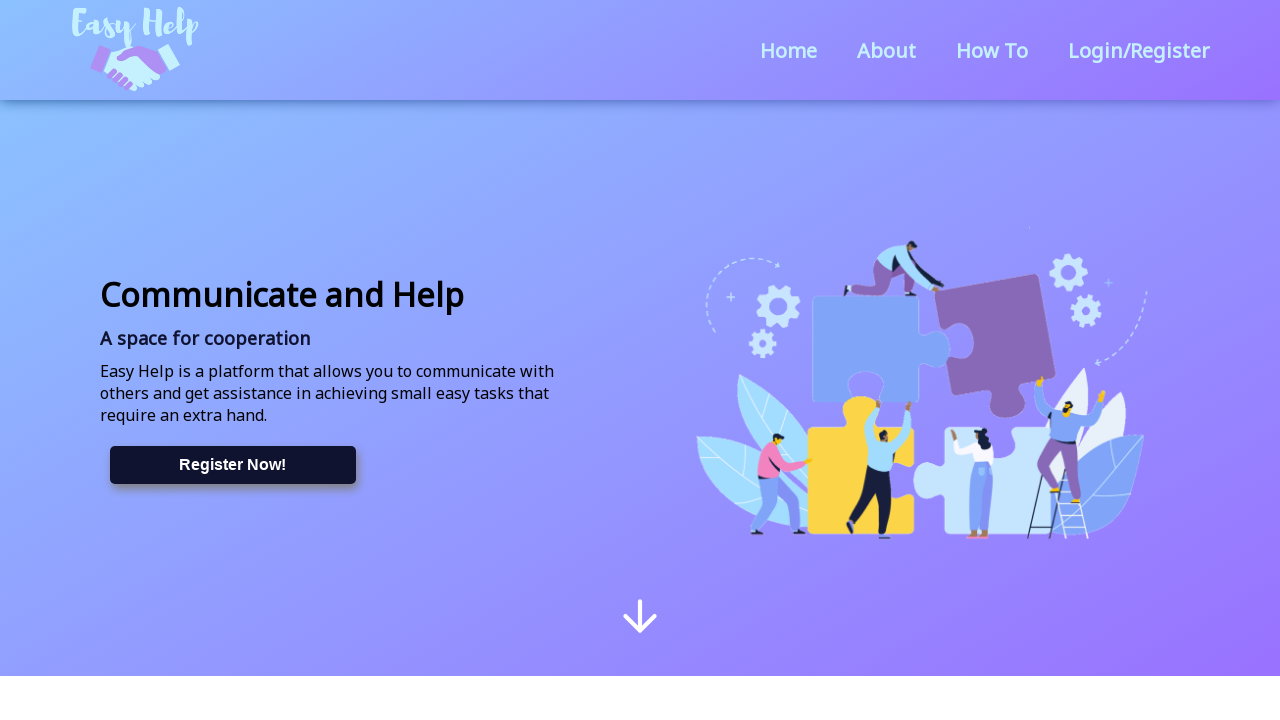

Clicked the register button at (233, 464) on .text button
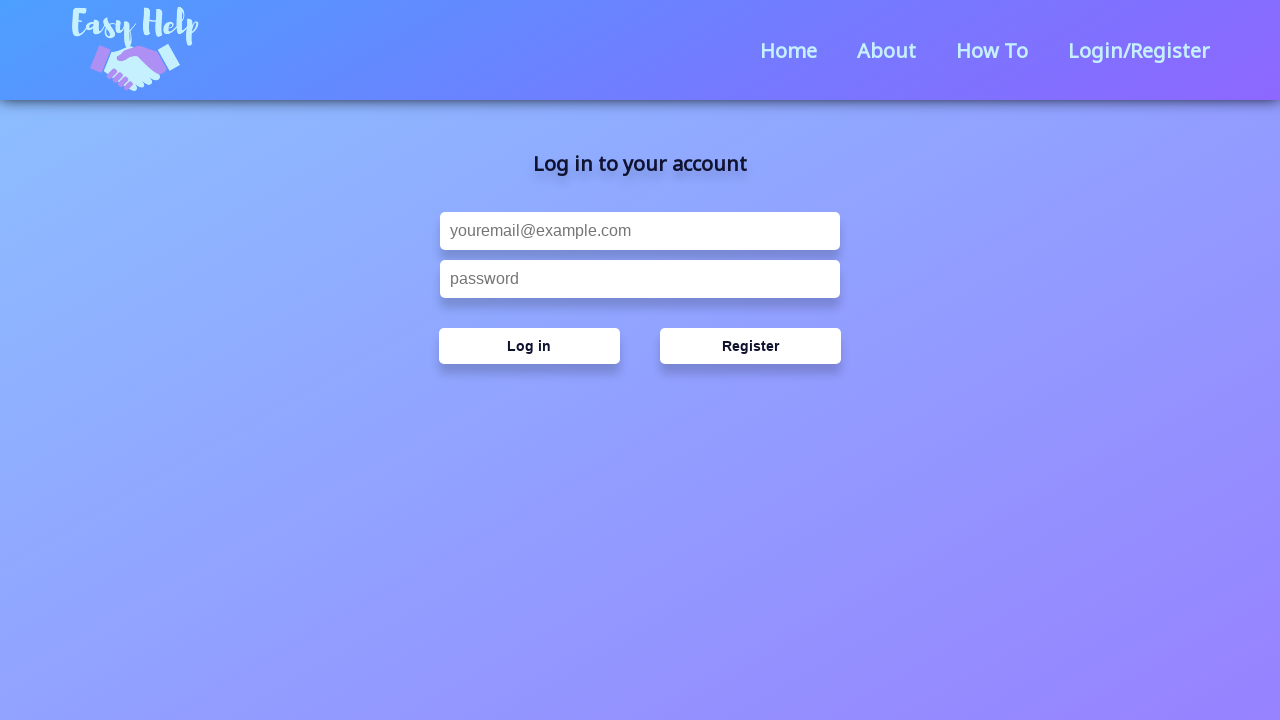

Waited for navigation to auth page
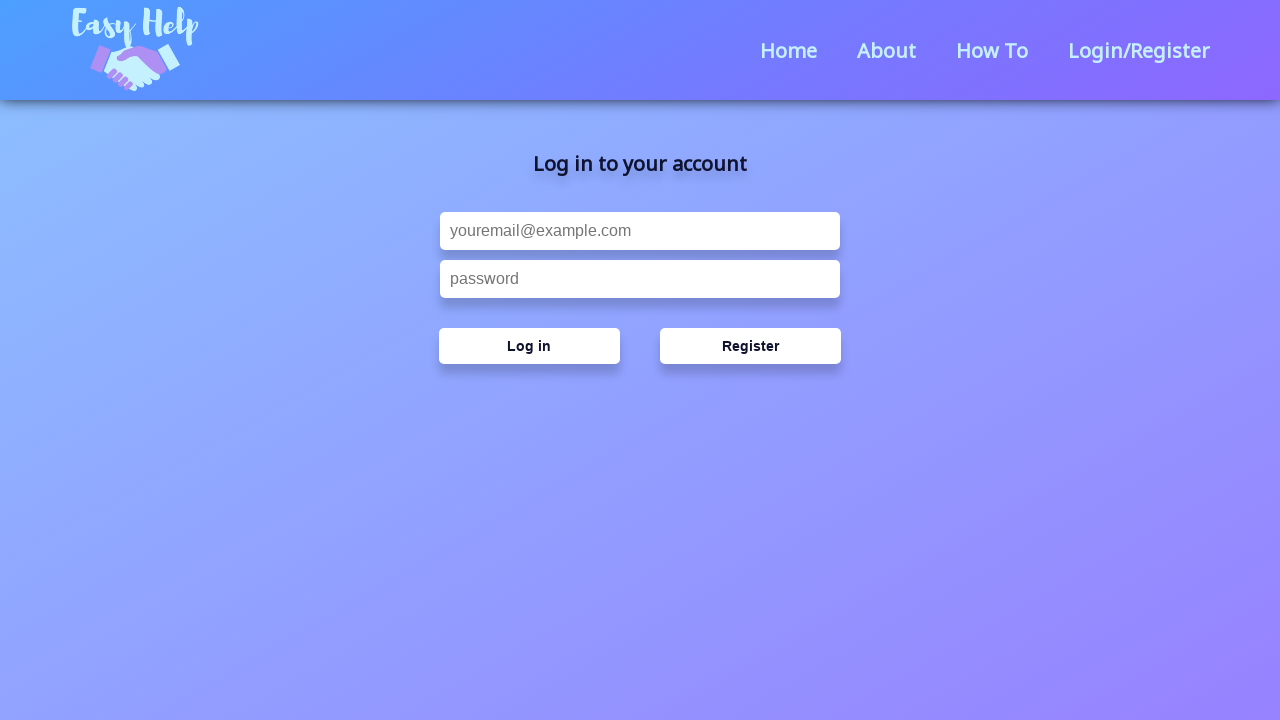

Verified URL changed to https://sp-frontend-6181.onrender.com/auth
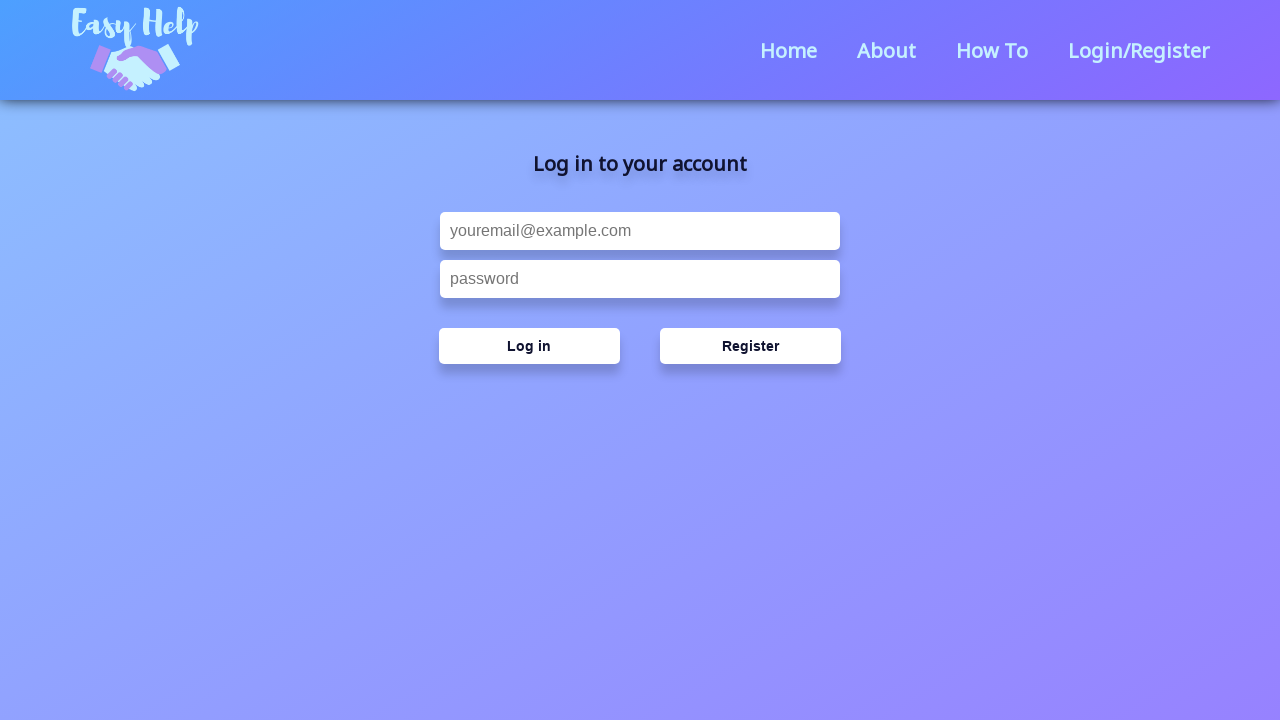

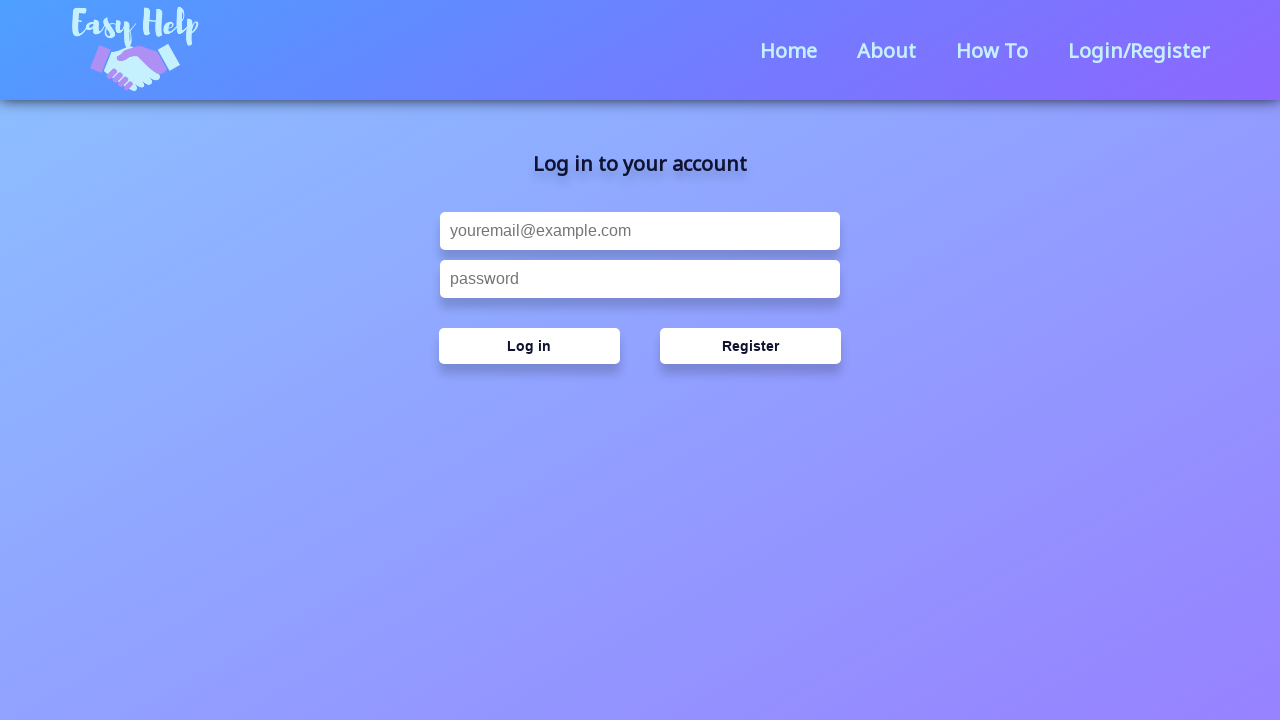